Navigates to actitime.com and verifies the page loads by checking that the page title exists

Starting URL: https://actitime.com

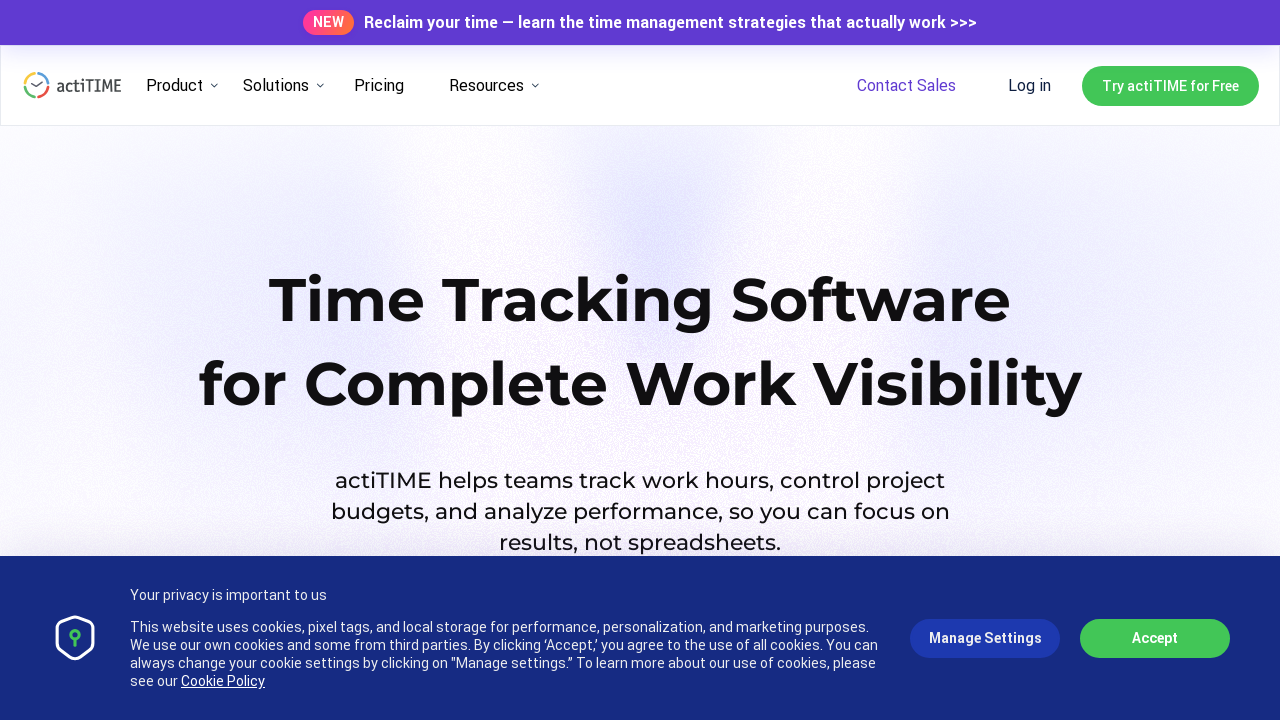

Navigated to https://actitime.com
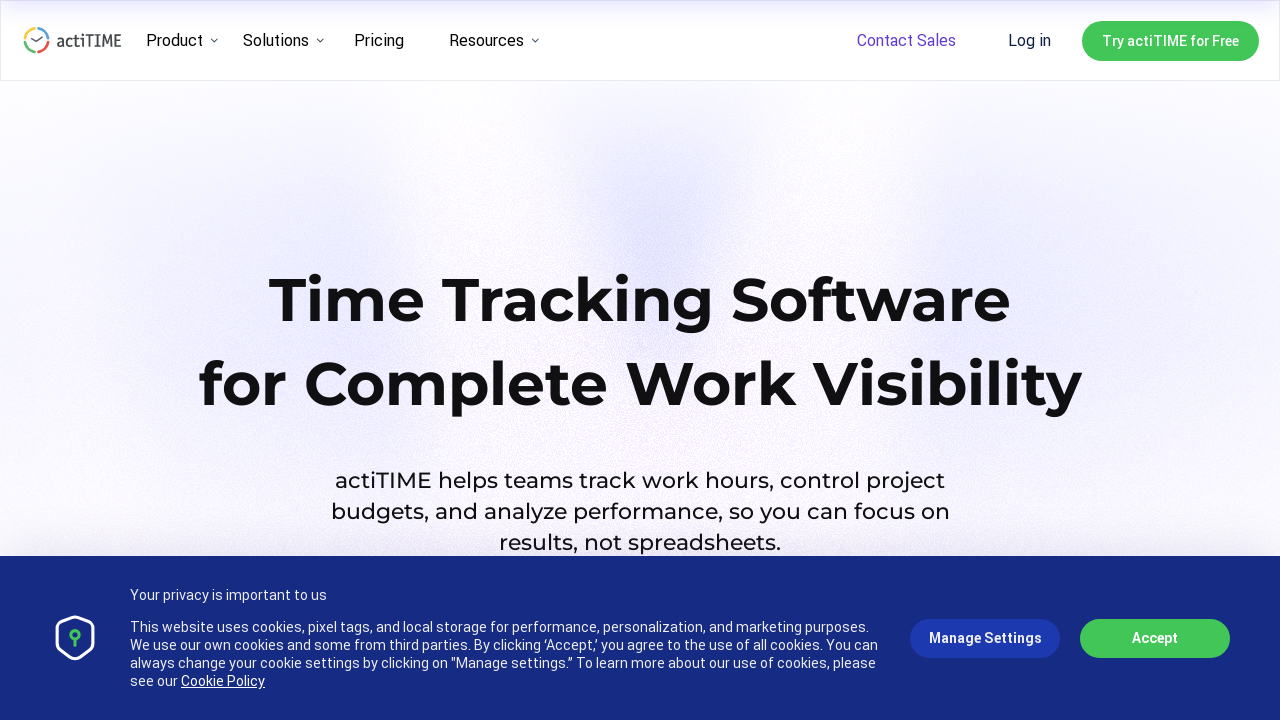

Page fully loaded (domcontentloaded)
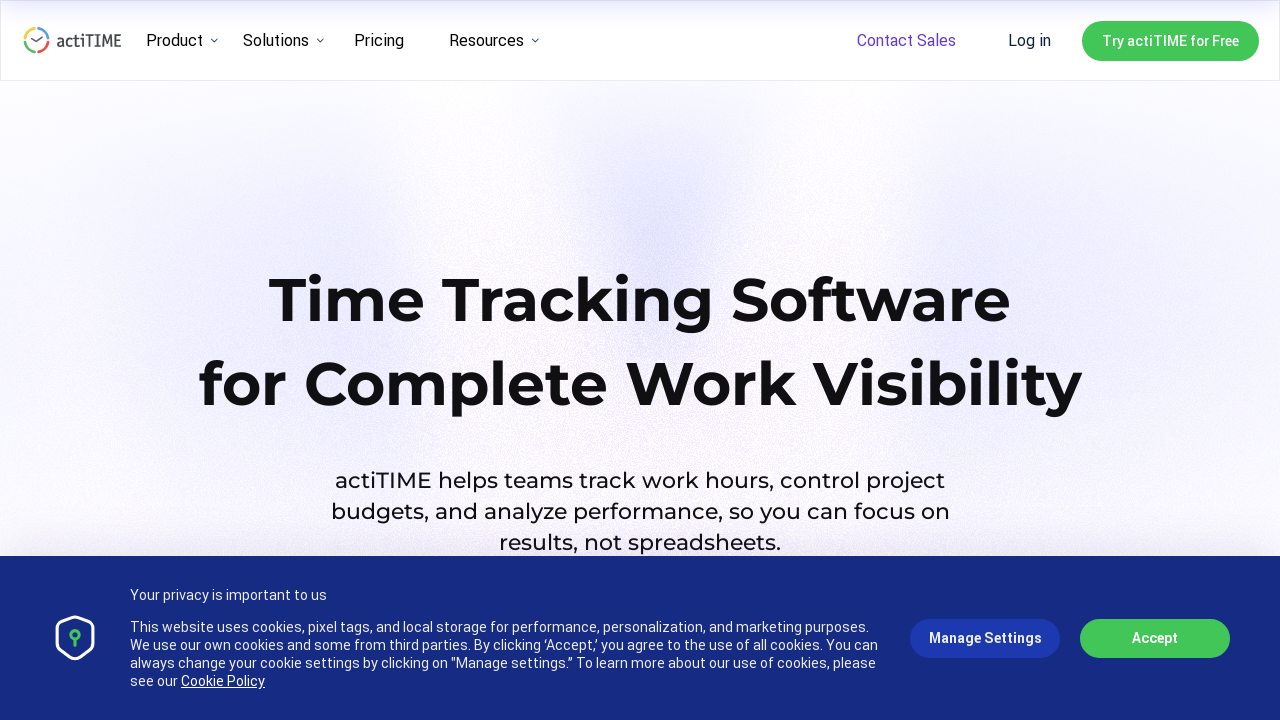

Retrieved page title: 'Time Tracking Software for Clear, Profitable Projects'
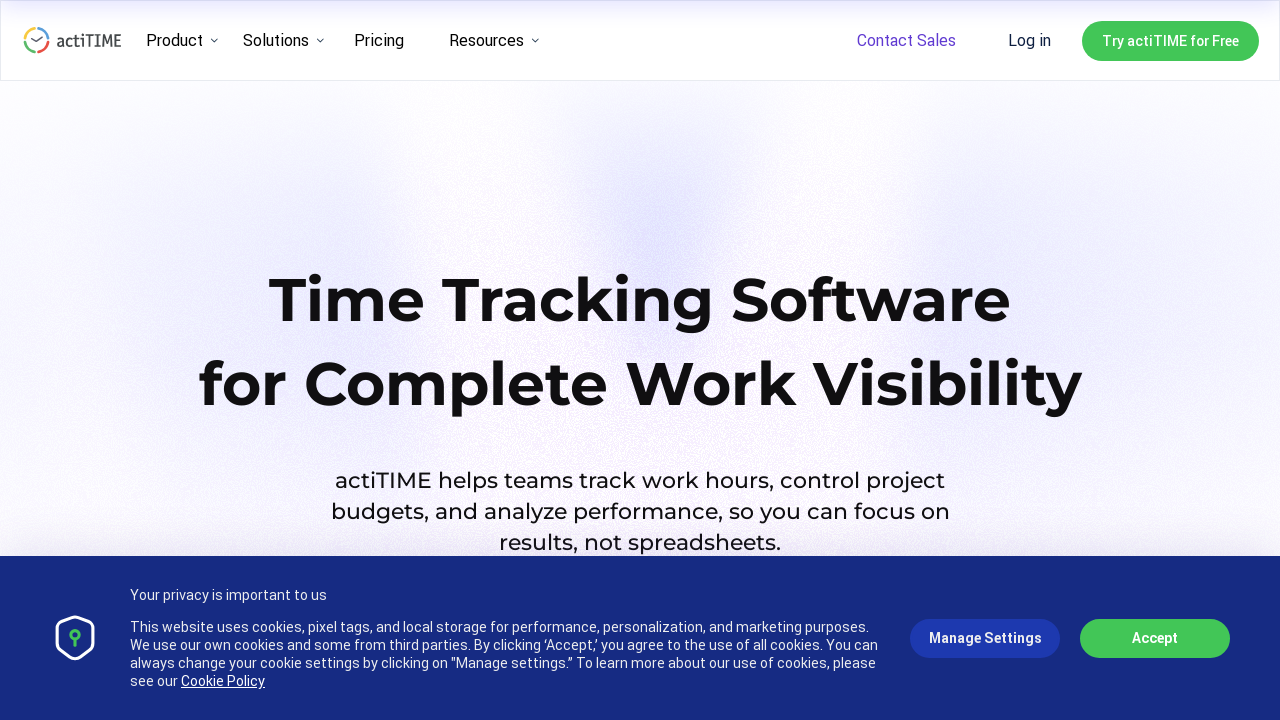

Verified that page title is not empty
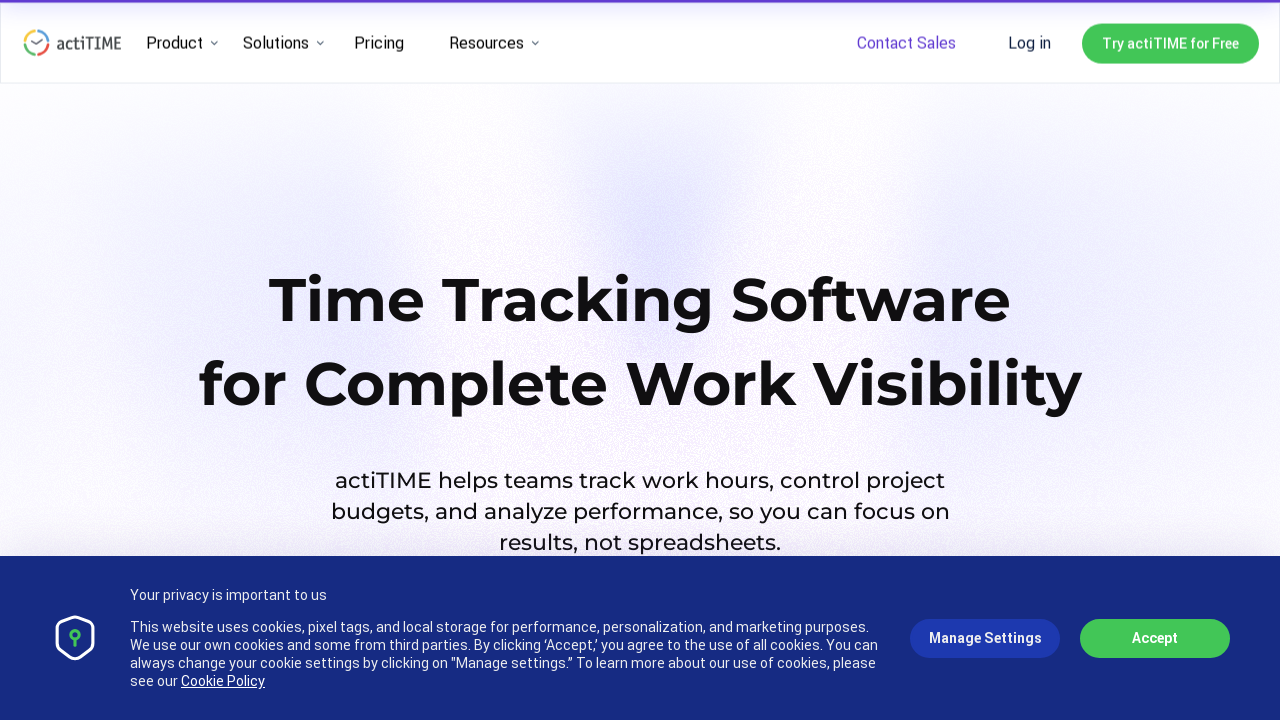

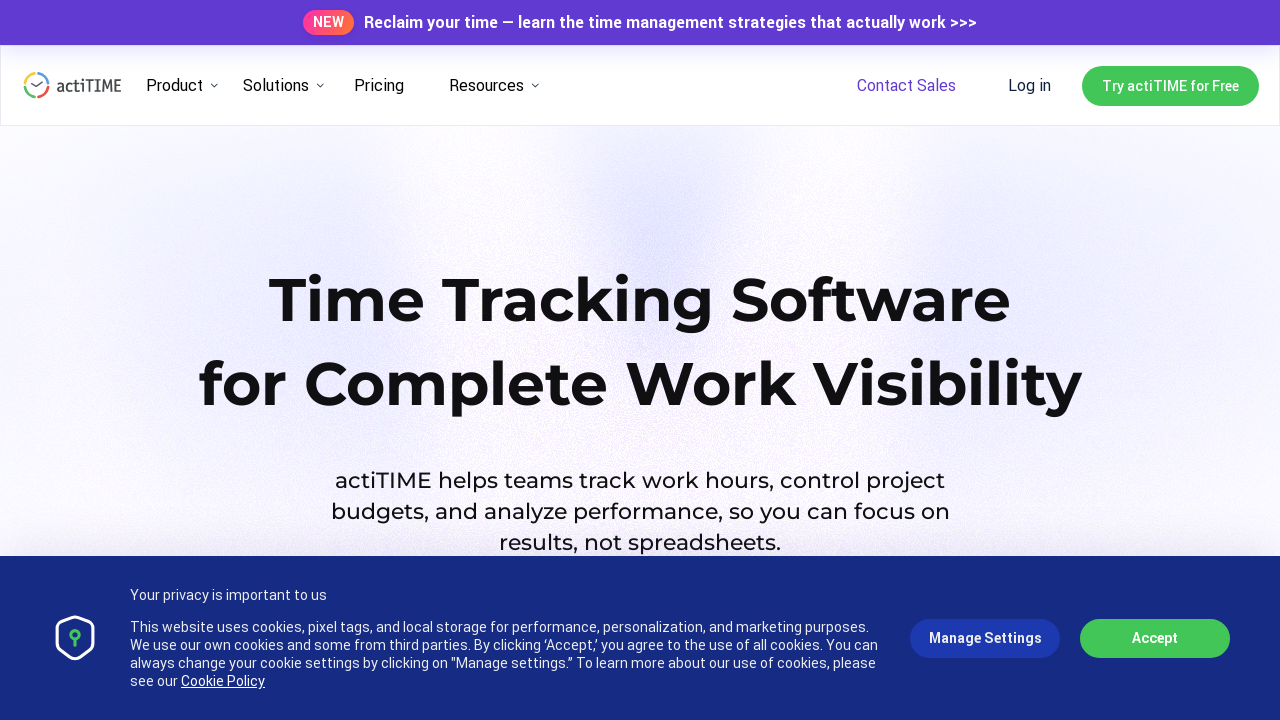